Tests adding a duplicate product to cart on BStackDemo and verifies the cart displays correctly.

Starting URL: https://www.bstackdemo.com

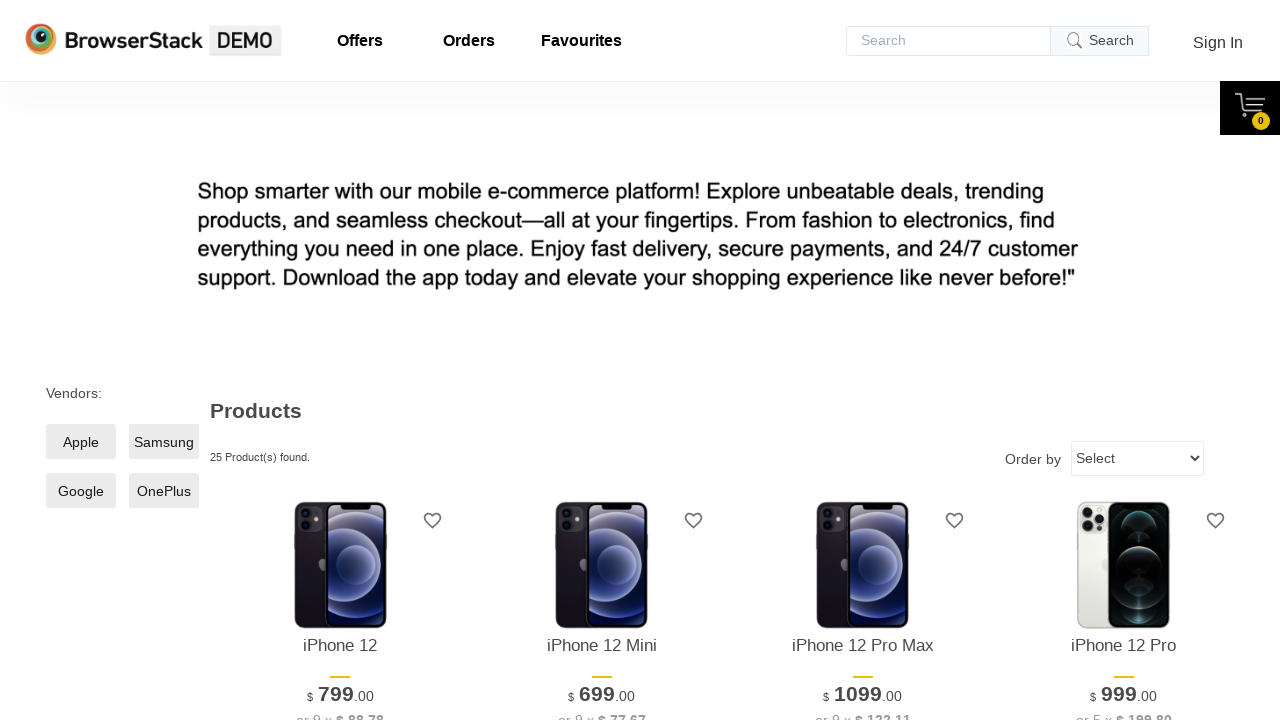

Waited for first product to be visible
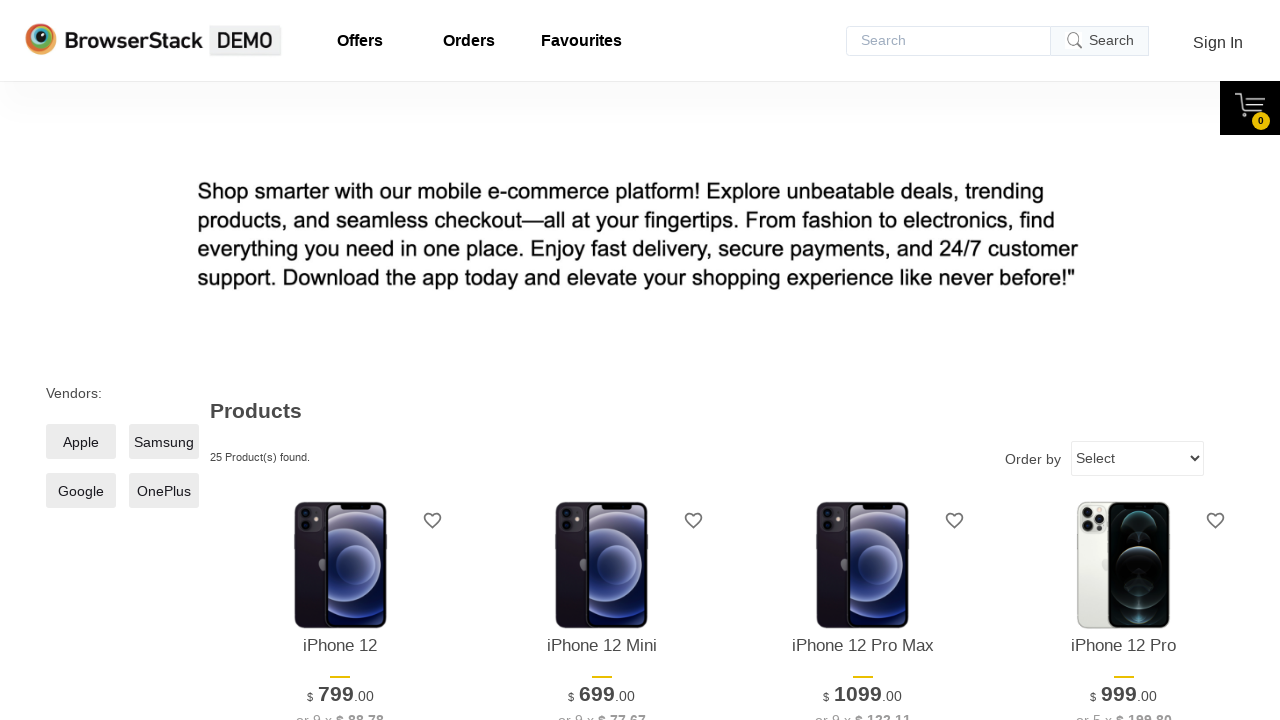

Clicked add to cart button for first product at (340, 361) on xpath=//*[@id='1']/div[4]
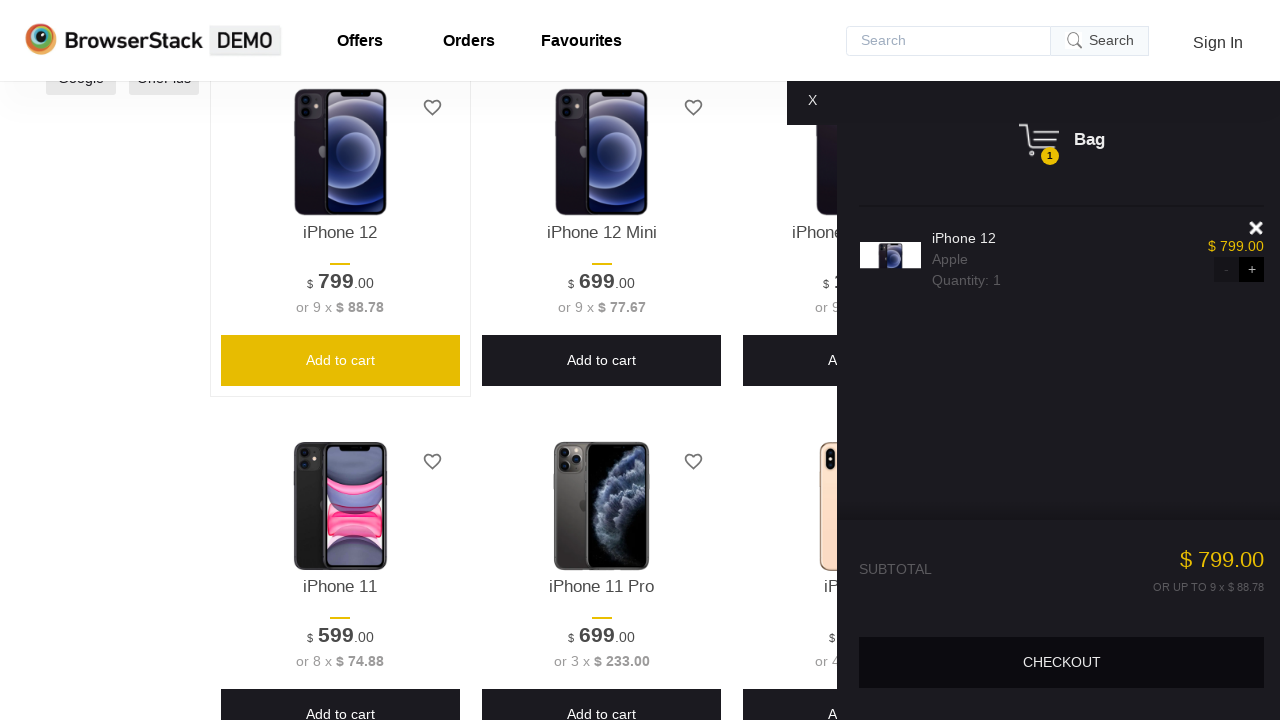

Waited for cart content to be displayed
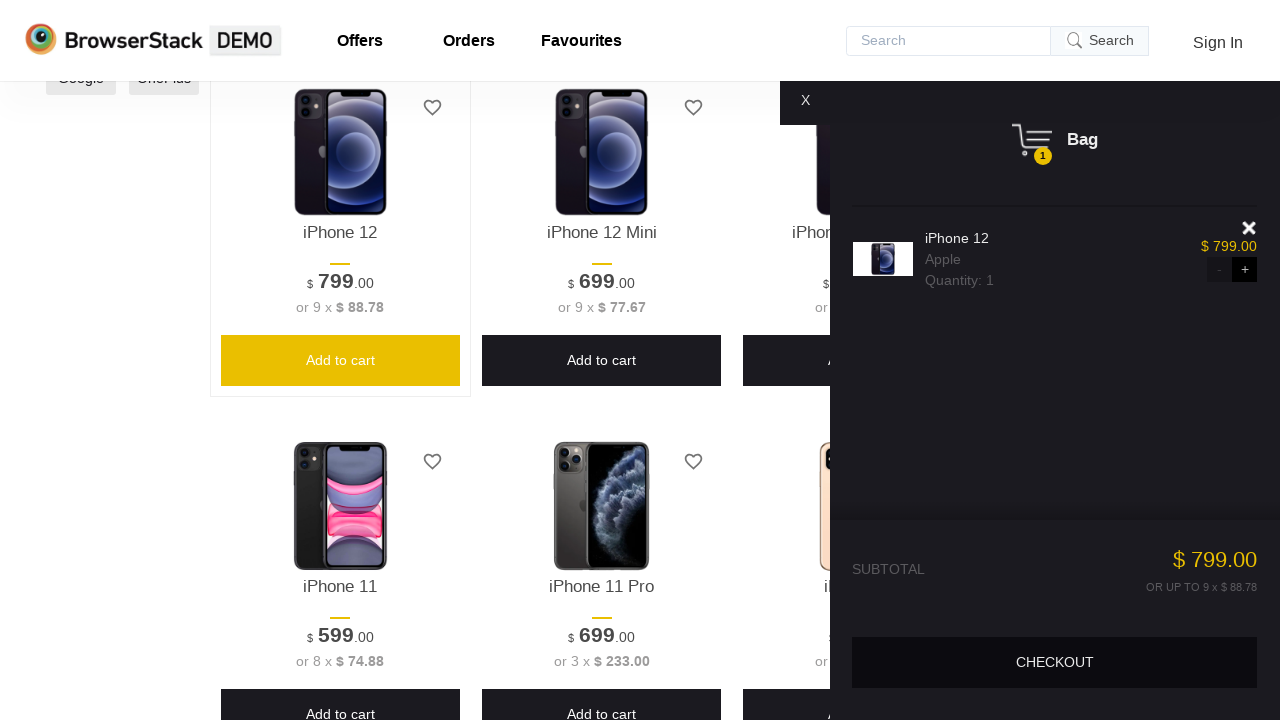

Verified cart content is visible
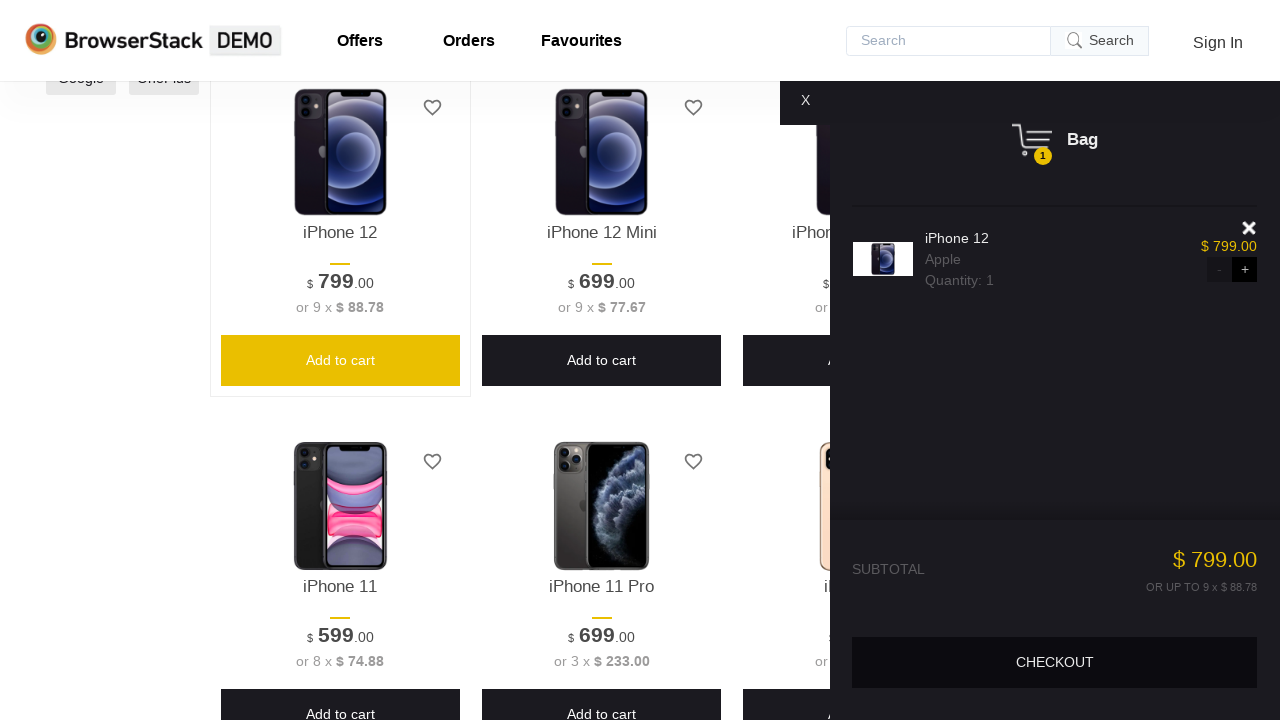

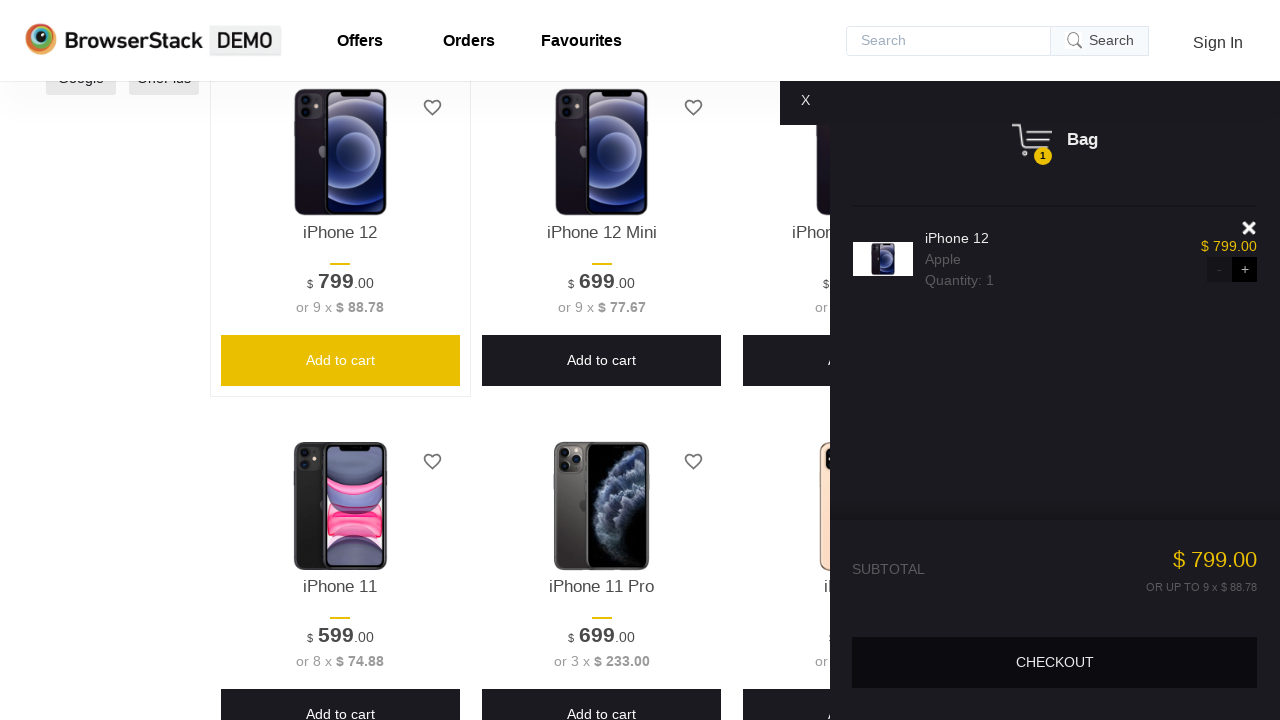